Tests dynamic content loading by clicking a Start button and waiting for hidden content to become visible

Starting URL: https://the-internet.herokuapp.com/dynamic_loading/1

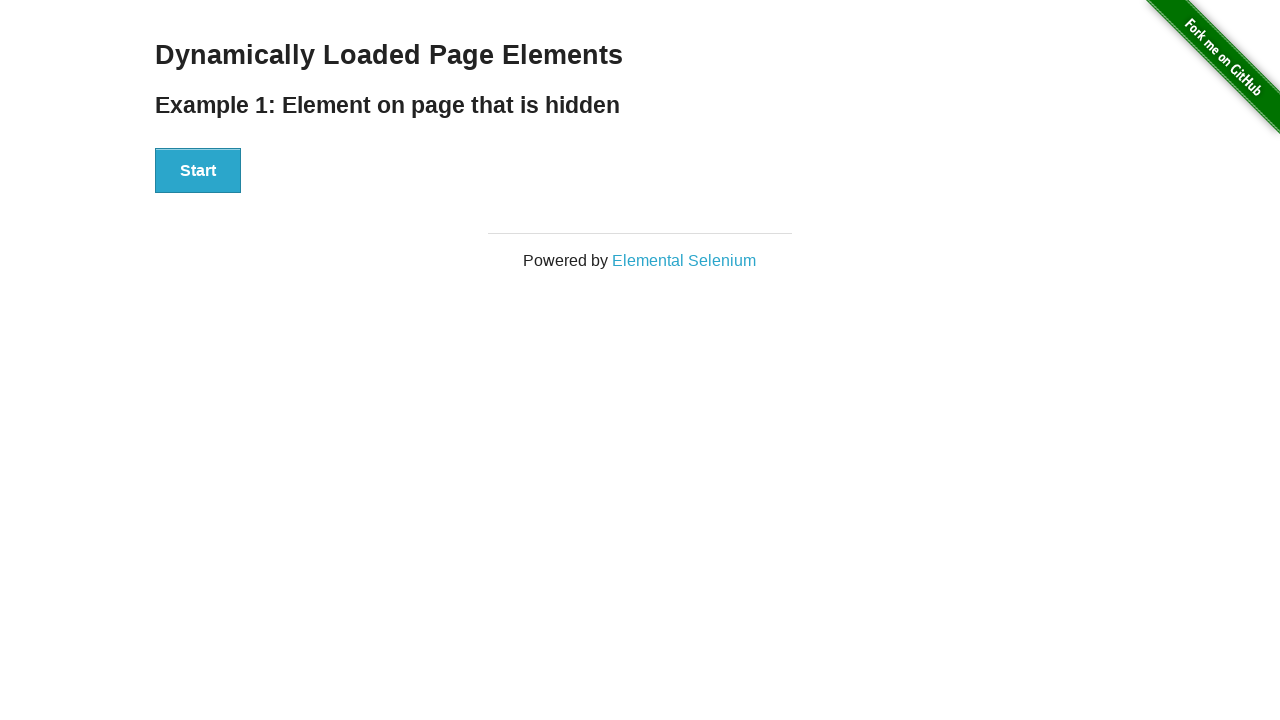

Clicked the Start button to trigger dynamic content loading at (198, 171) on xpath=//button[text()='Start']
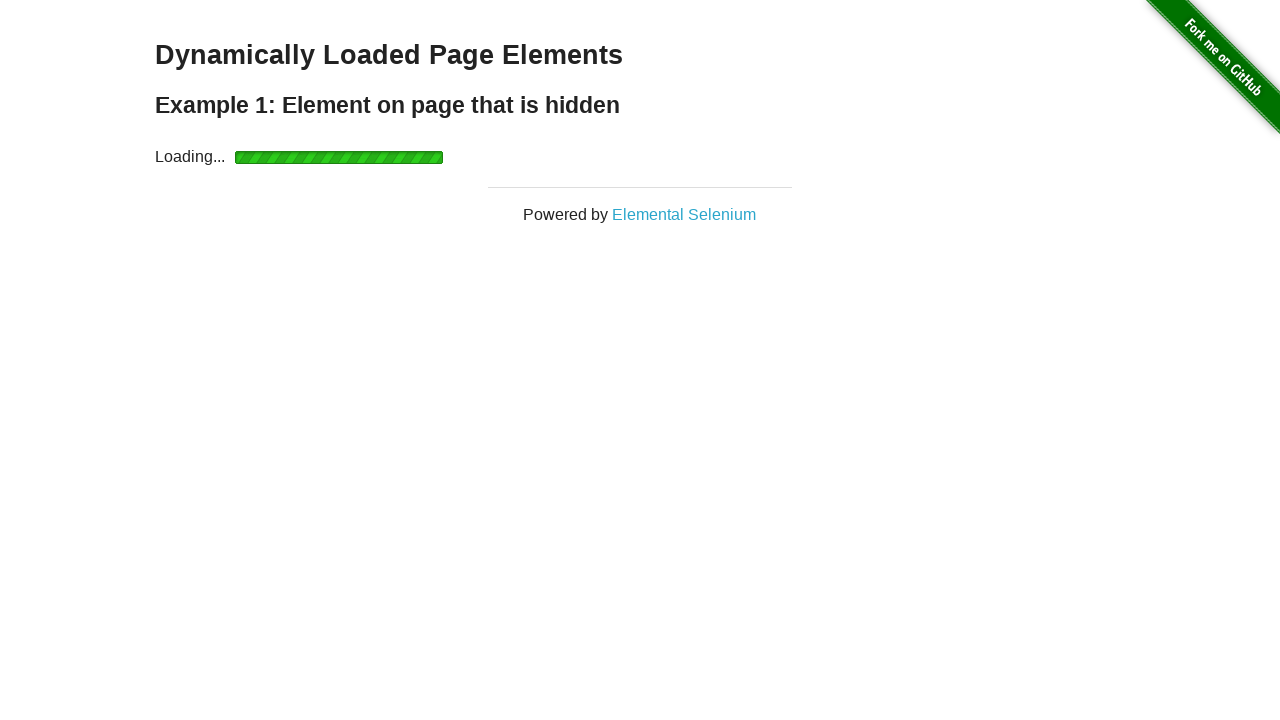

Waited for hidden content to become visible
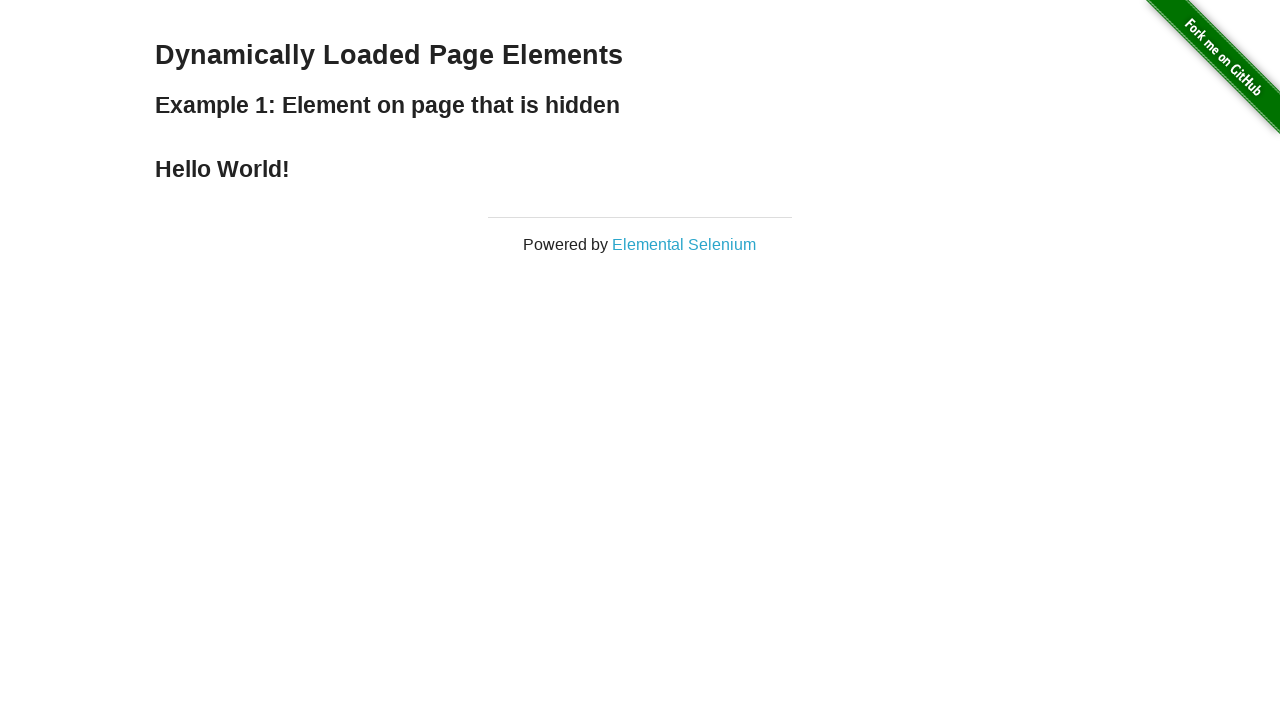

Retrieved dynamically loaded text: Hello World!
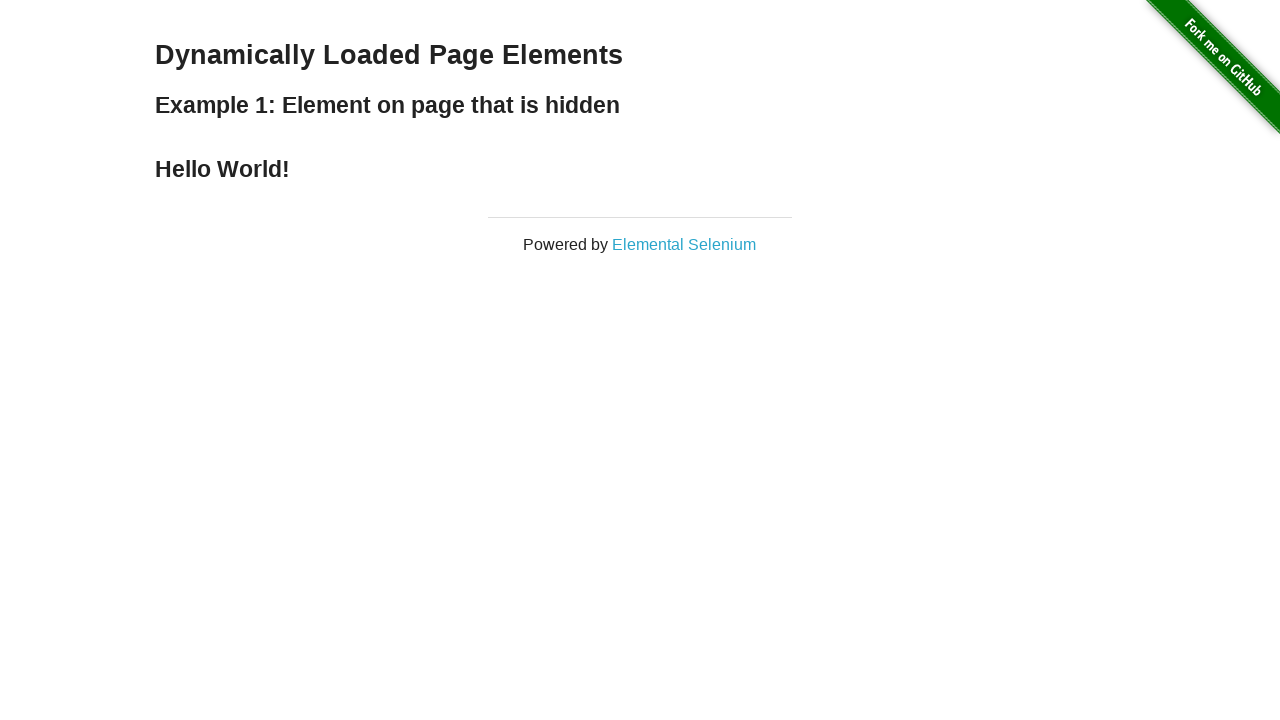

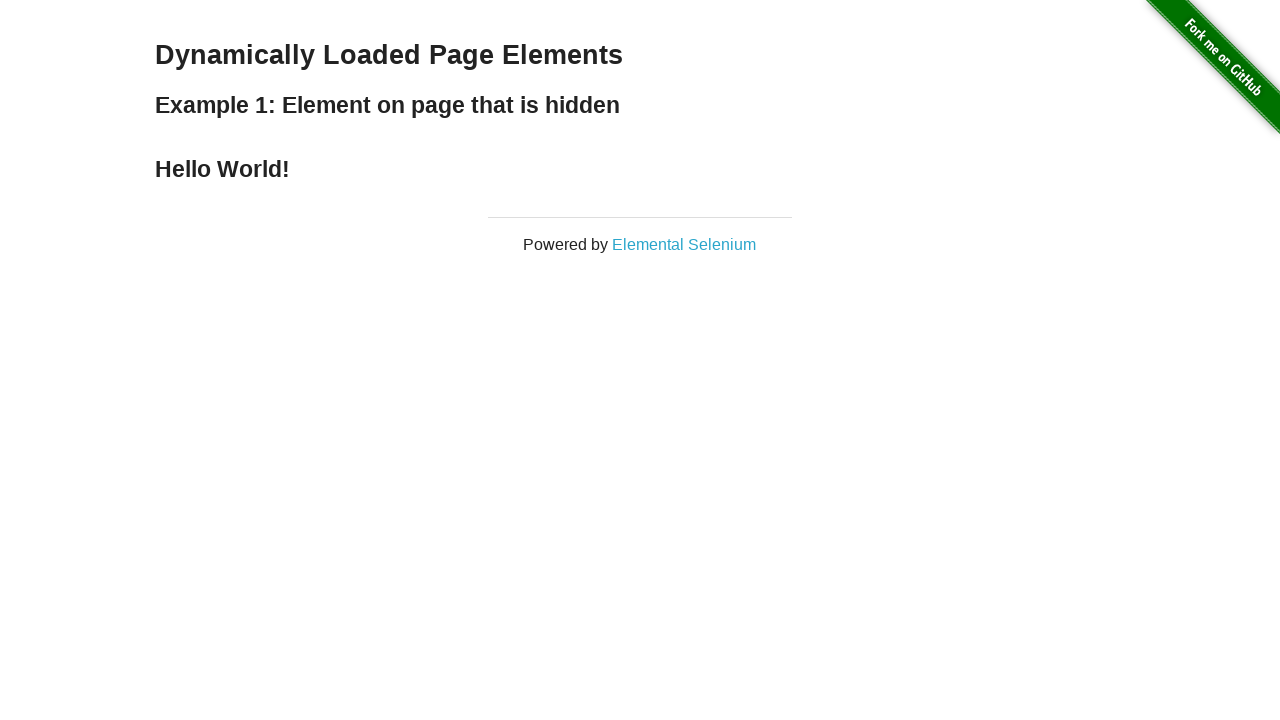